Navigates to the Broken Links page using the side menu on DemoQA Elements section

Starting URL: https://demoqa.com/elements

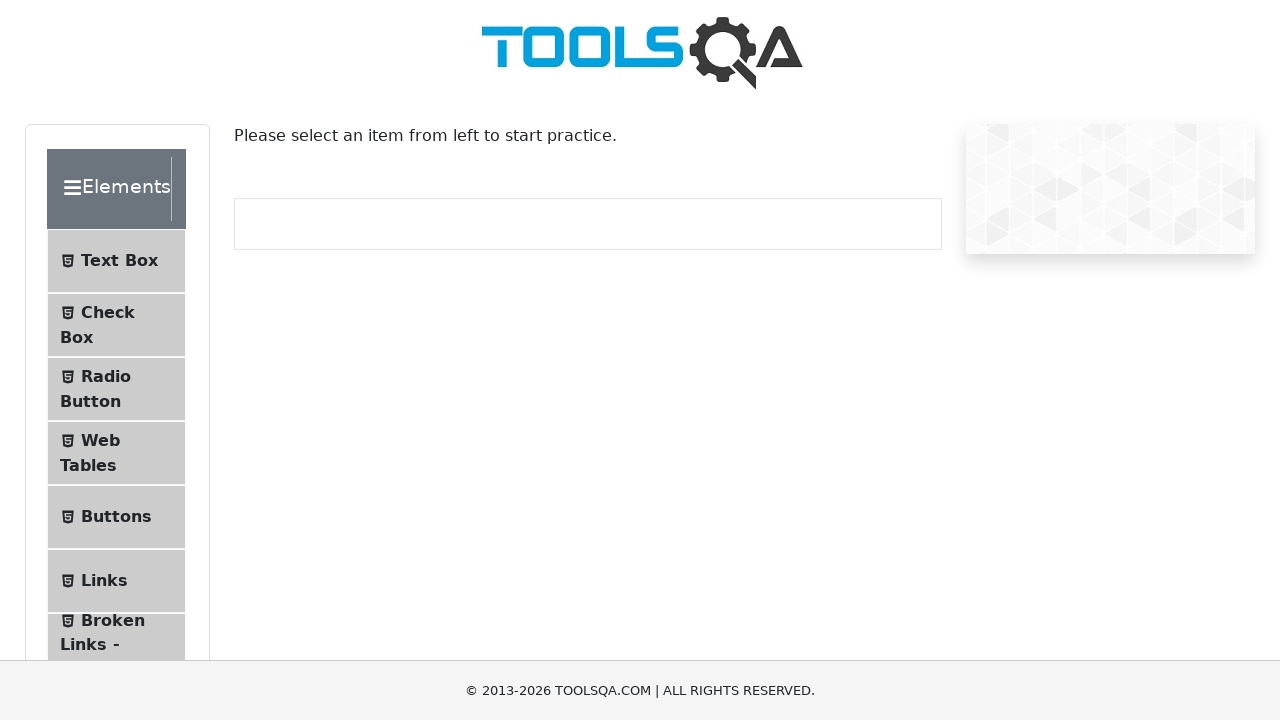

Clicked 'Broken Links - Images' in the side menu at (113, 620) on text=Broken Links - Images
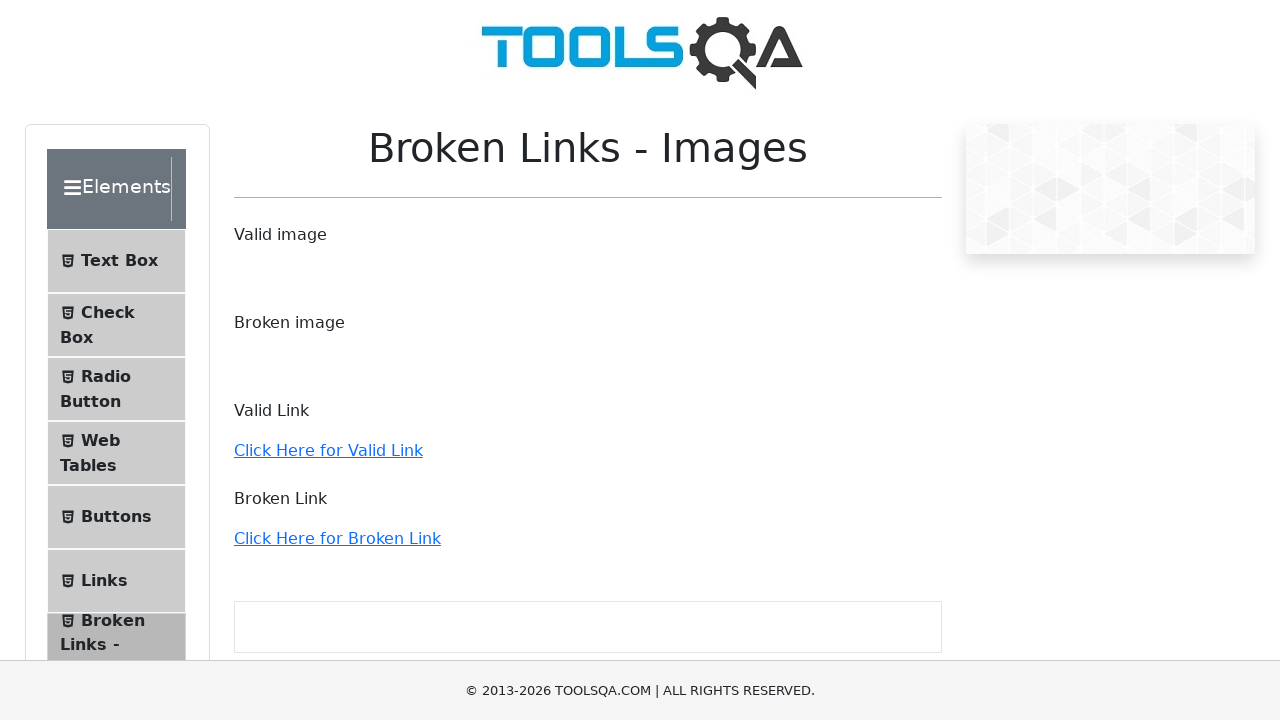

Verified Broken Links - Images page header loaded
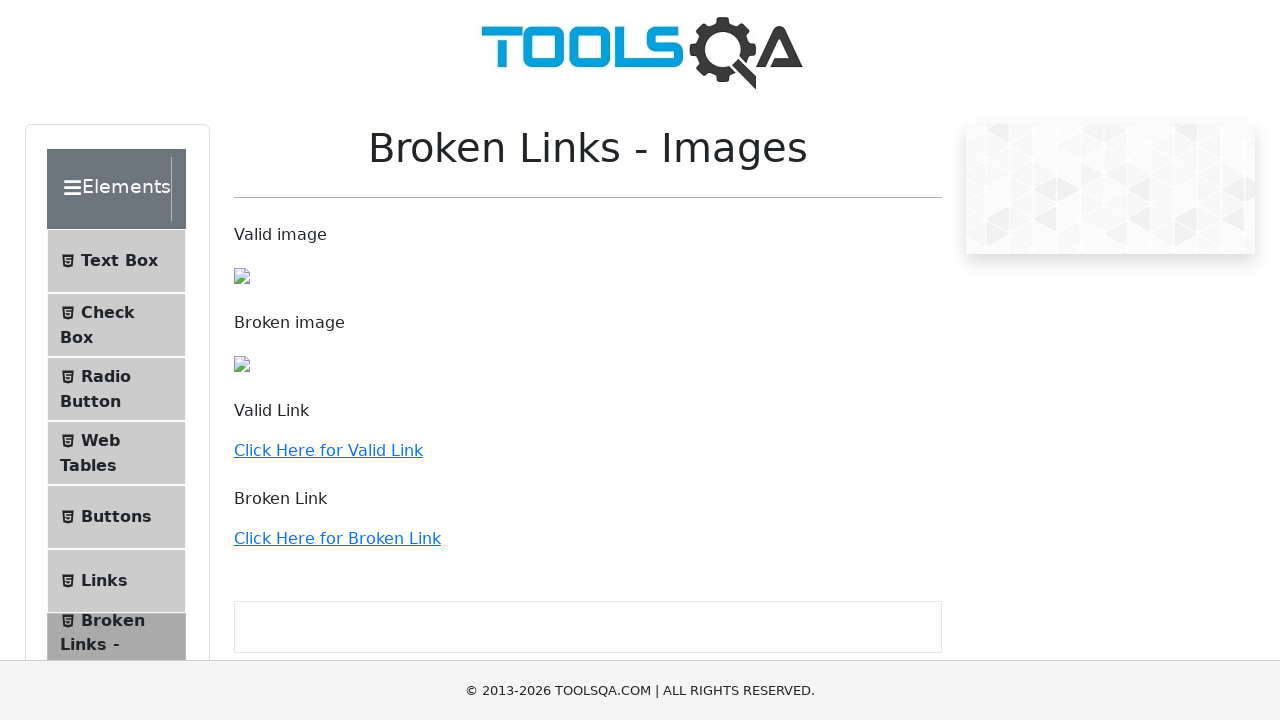

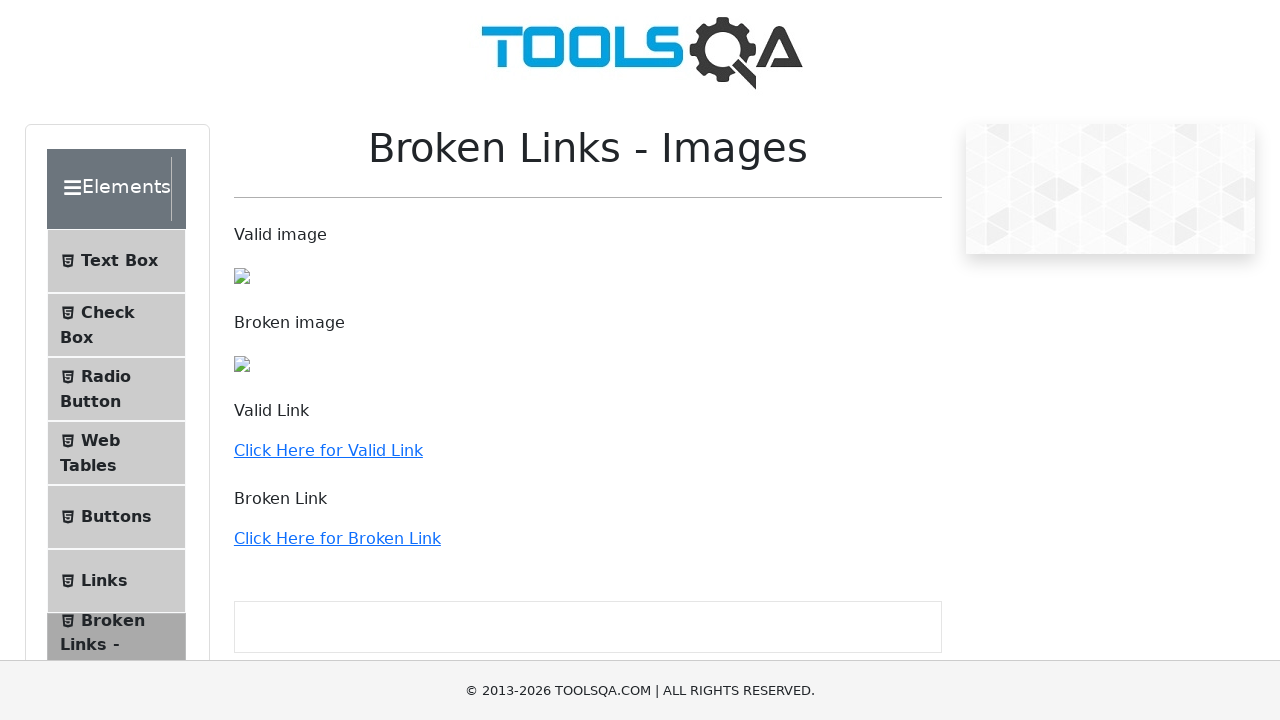